Navigates to demoqa.com and verifies the banner image element is visible

Starting URL: https://demoqa.com

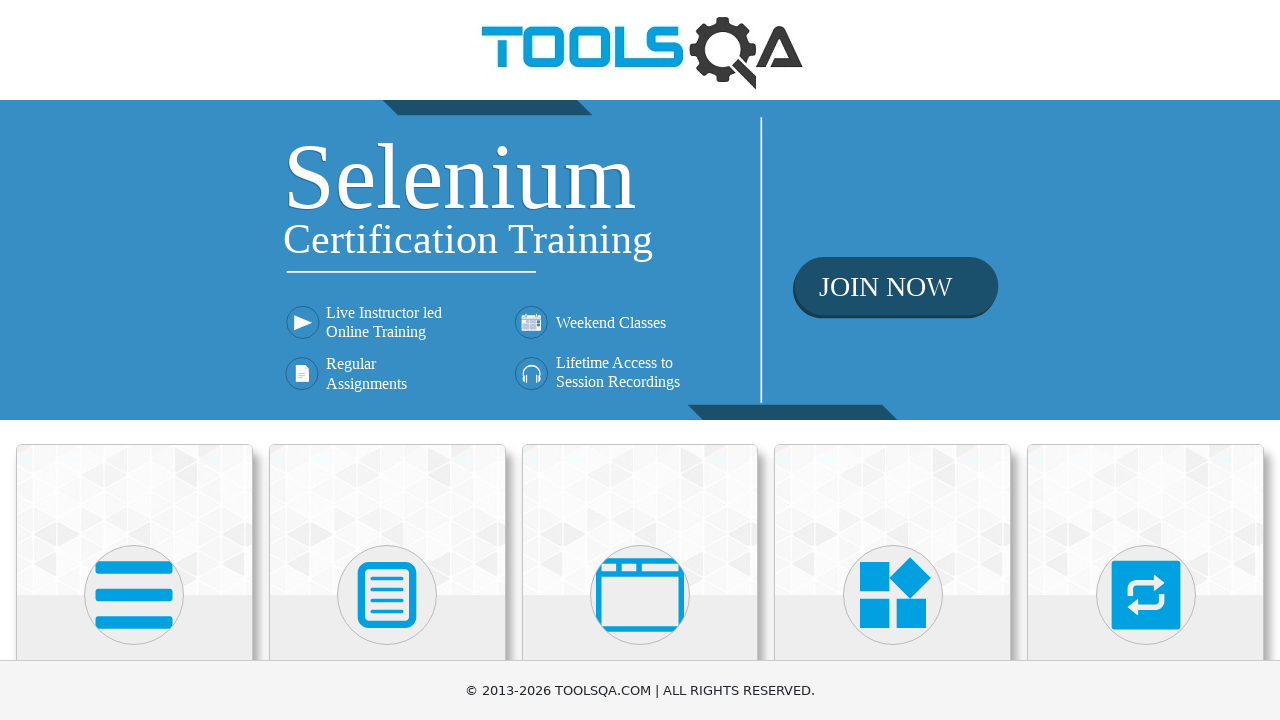

Navigated to https://demoqa.com
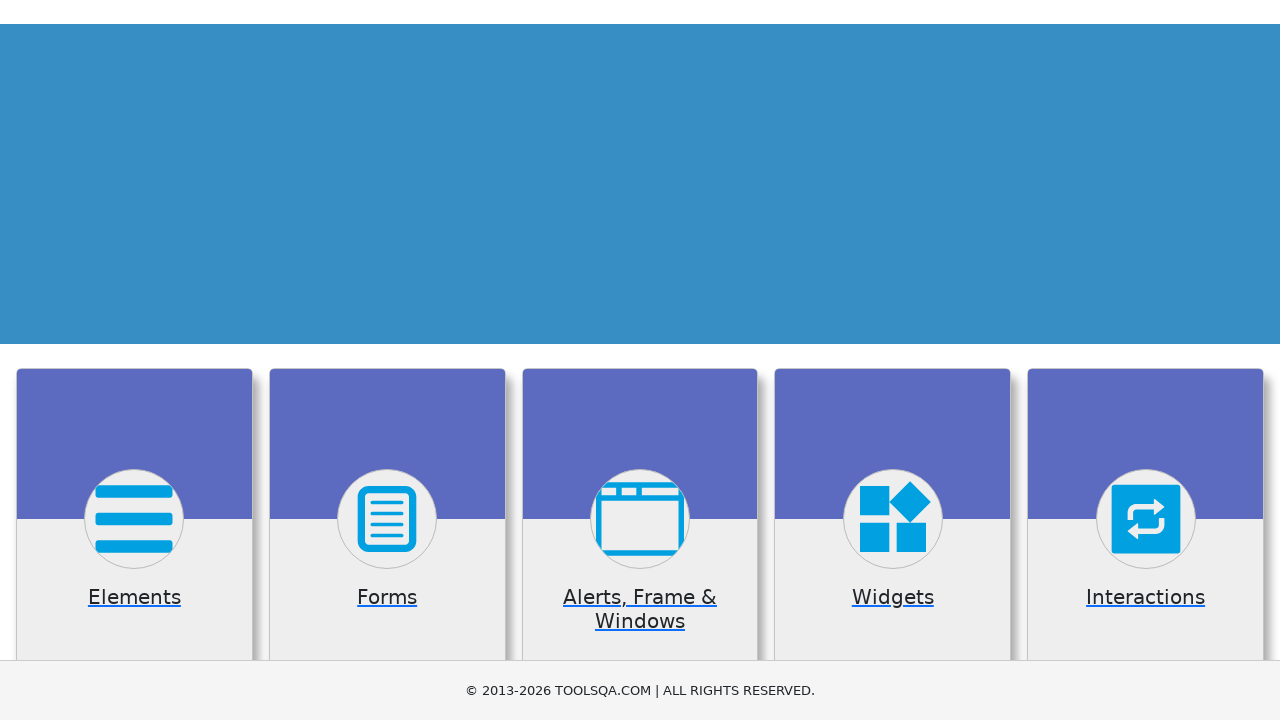

Located banner image element
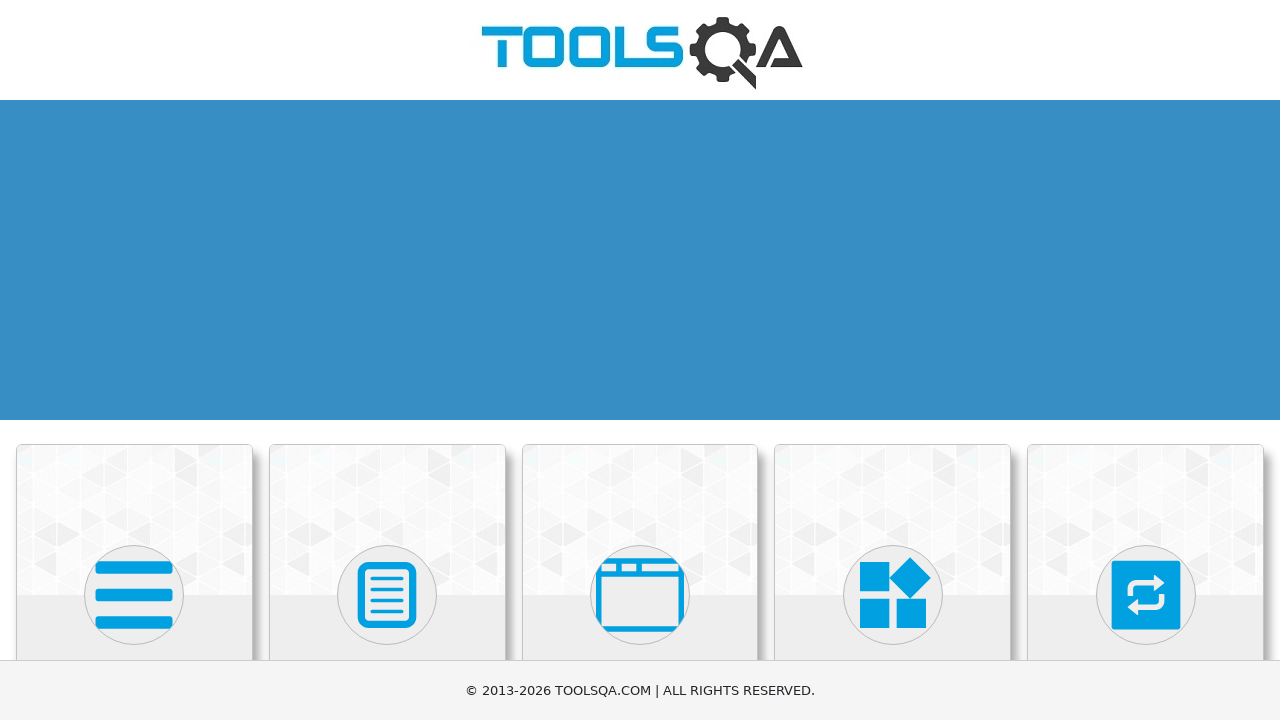

Waited for banner image to become visible
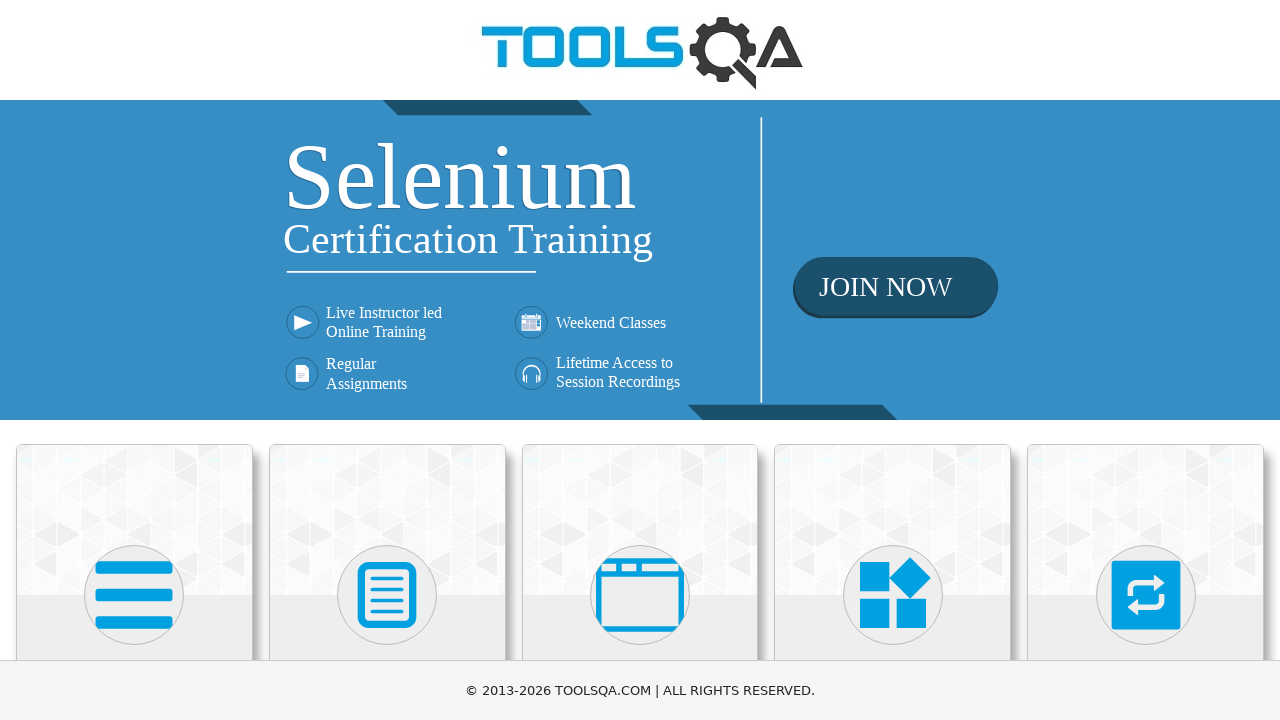

Verified banner image element is visible
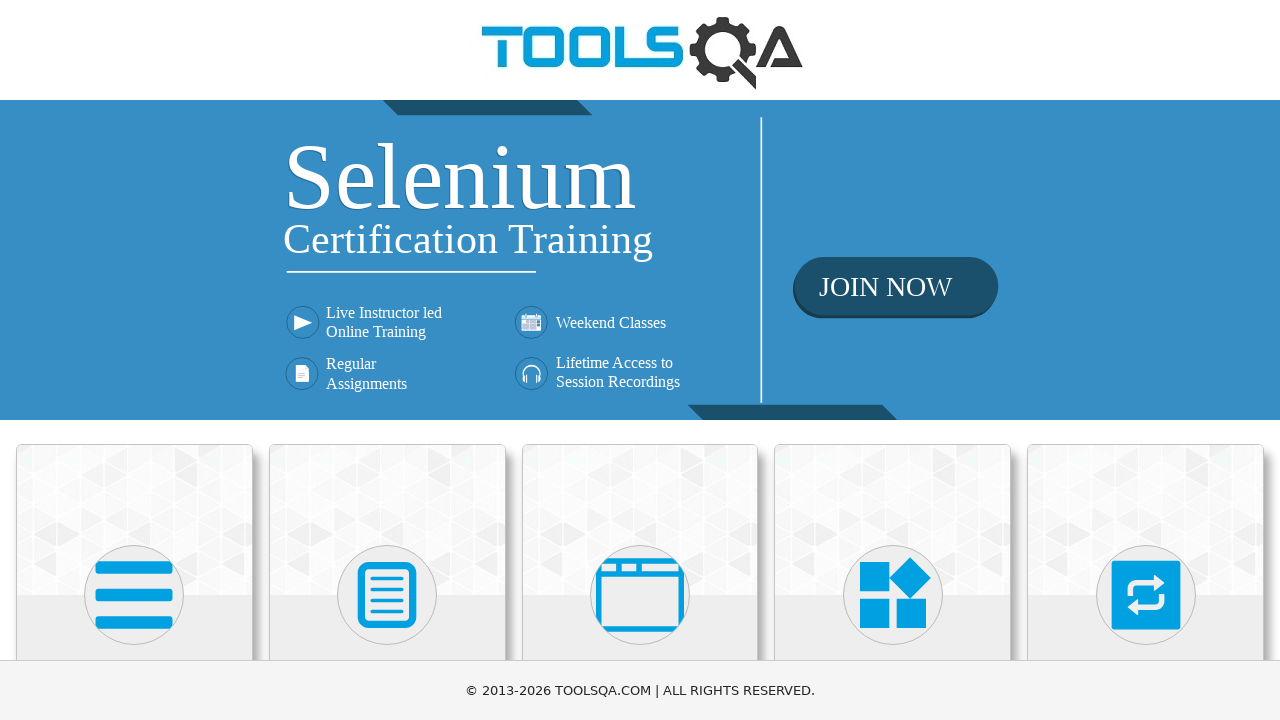

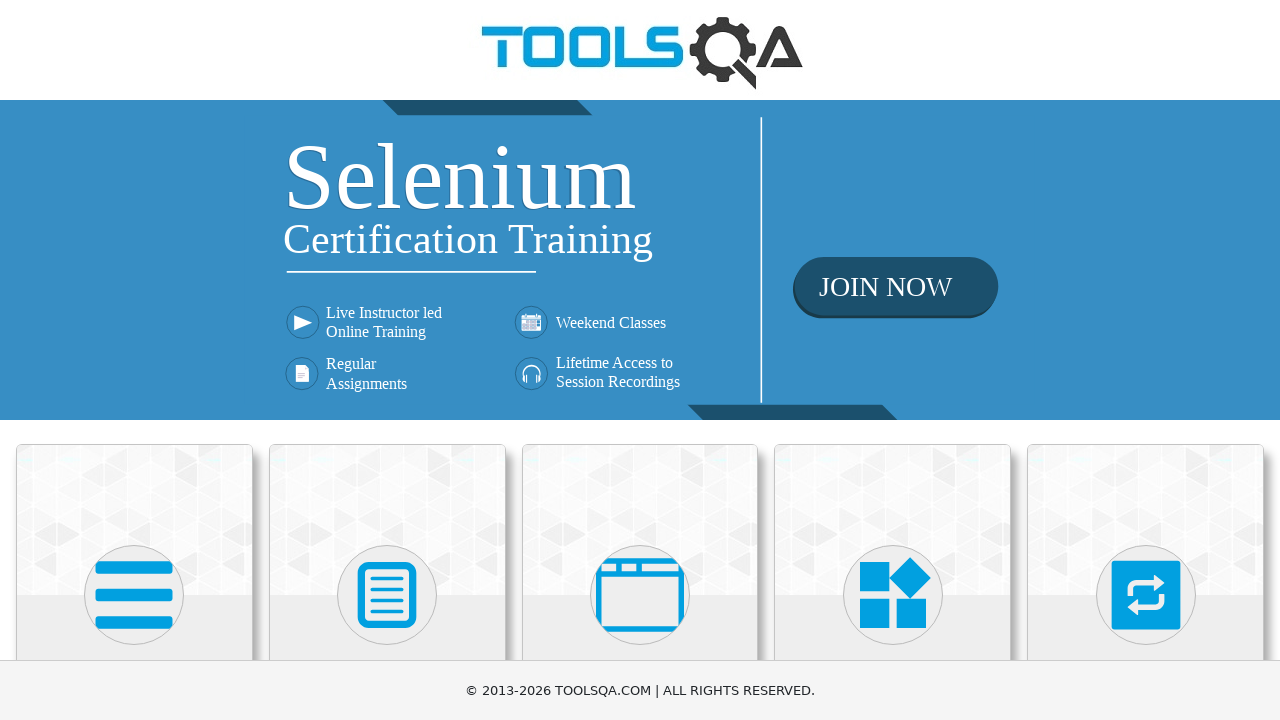